Tests that edits are cancelled when pressing Escape key

Starting URL: https://demo.playwright.dev/todomvc

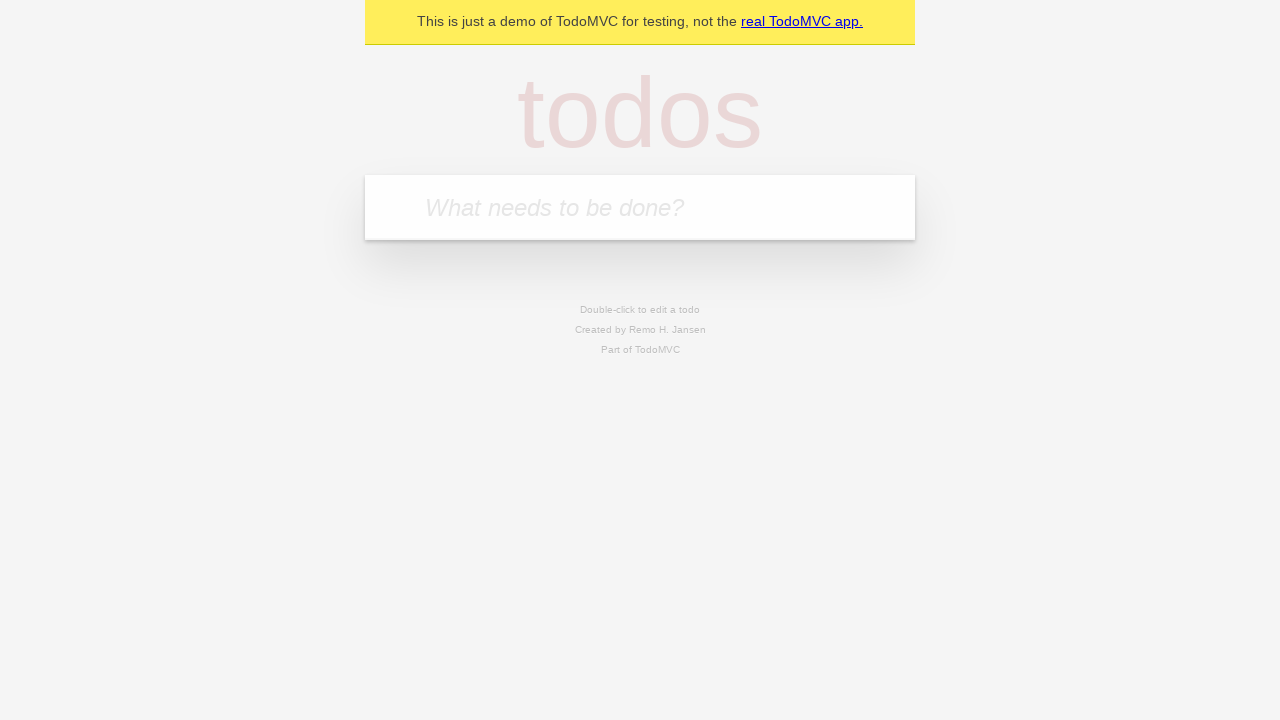

Filled new todo field with 'buy some cheese' on internal:attr=[placeholder="What needs to be done?"i]
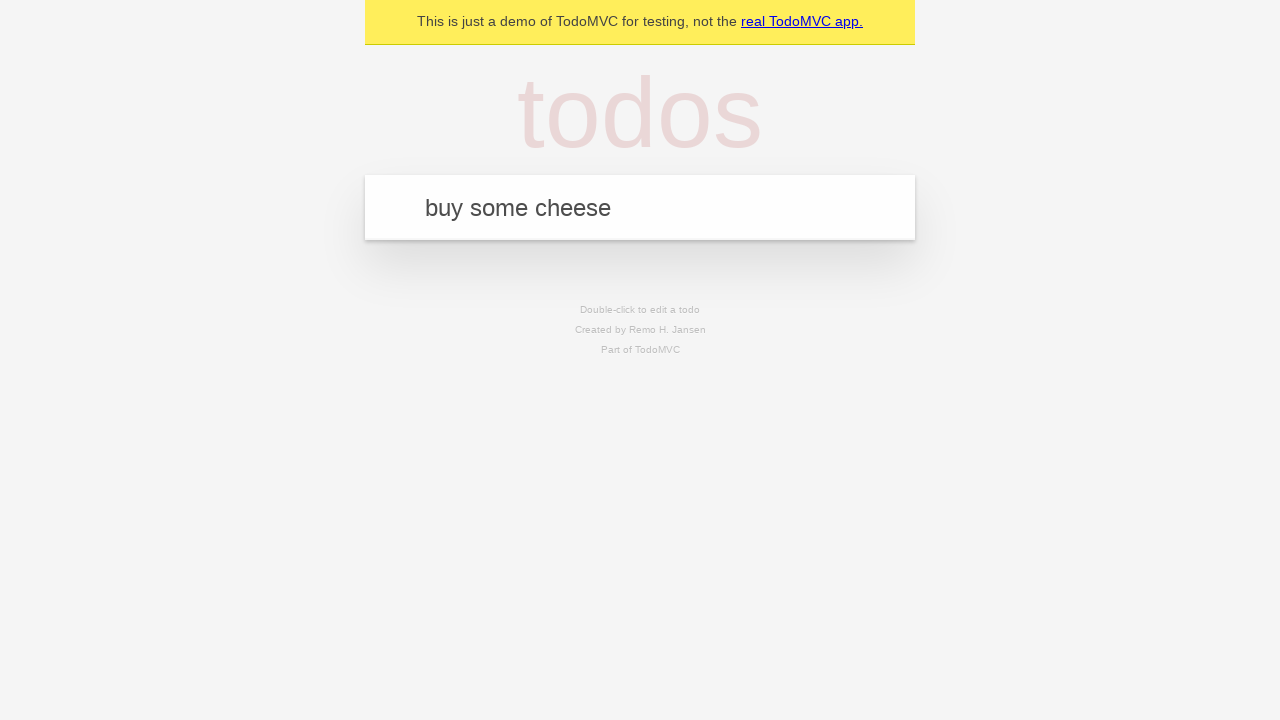

Pressed Enter to create todo 'buy some cheese' on internal:attr=[placeholder="What needs to be done?"i]
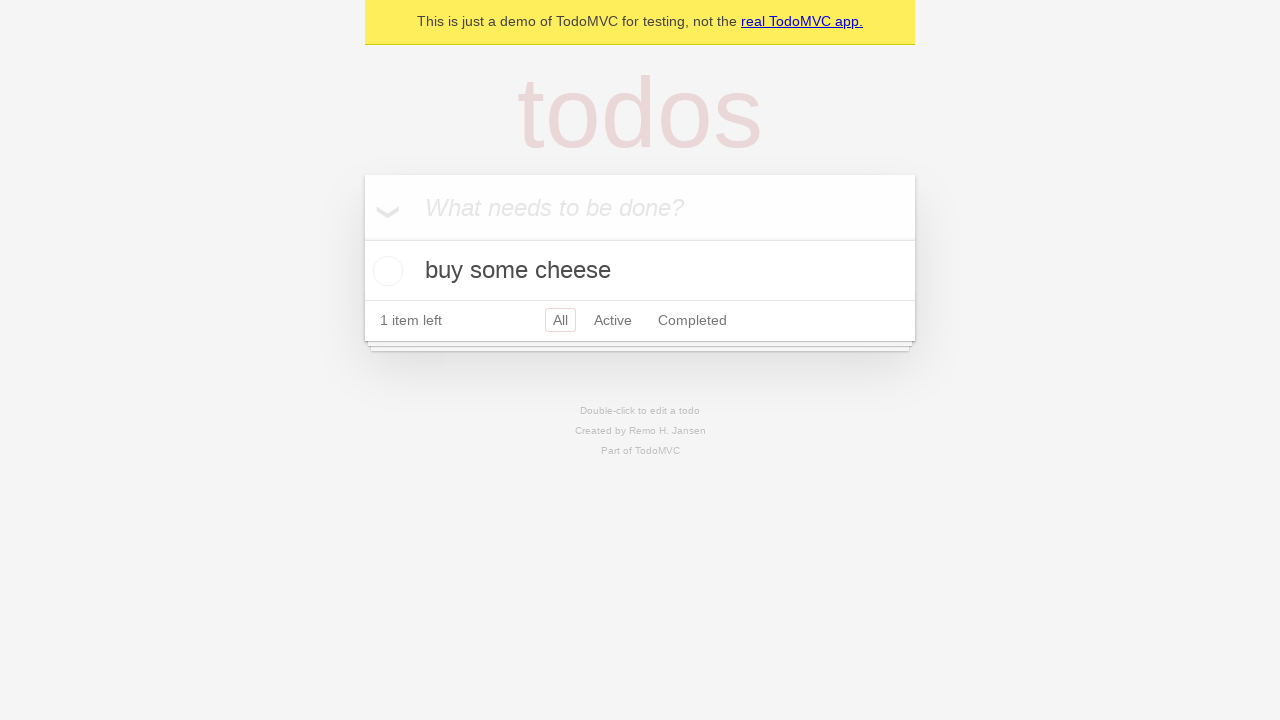

Filled new todo field with 'feed the cat' on internal:attr=[placeholder="What needs to be done?"i]
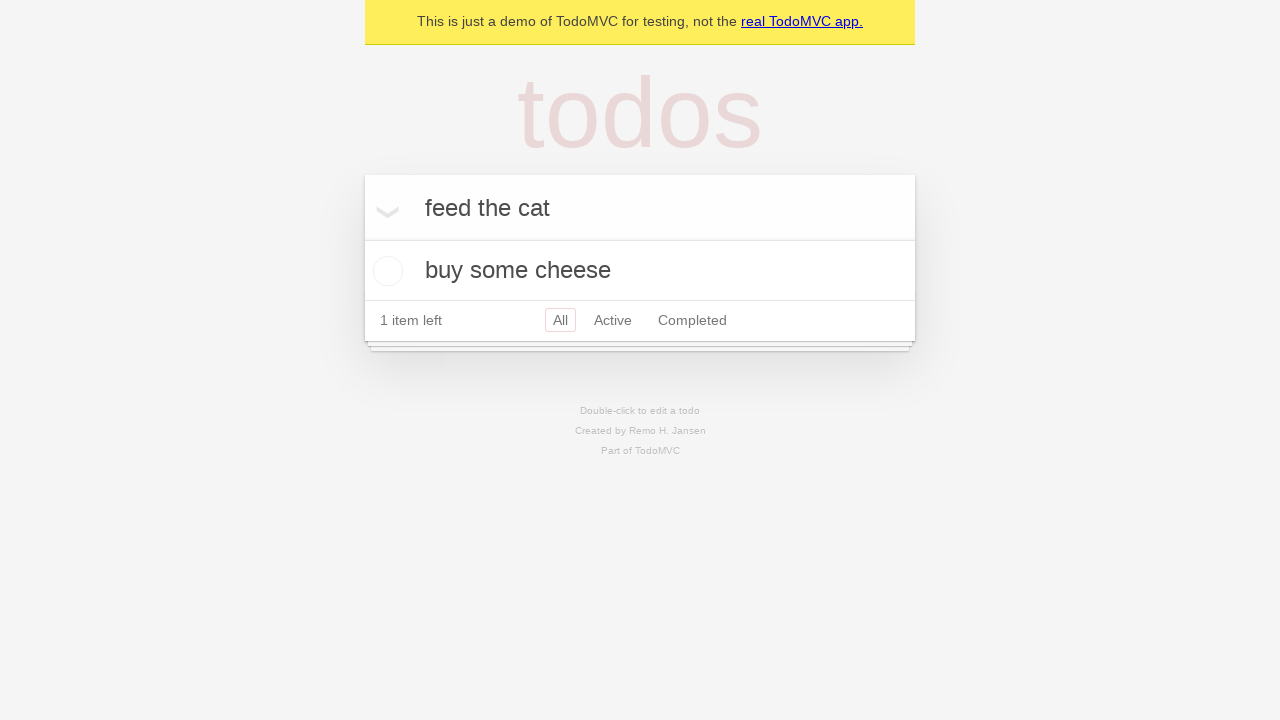

Pressed Enter to create todo 'feed the cat' on internal:attr=[placeholder="What needs to be done?"i]
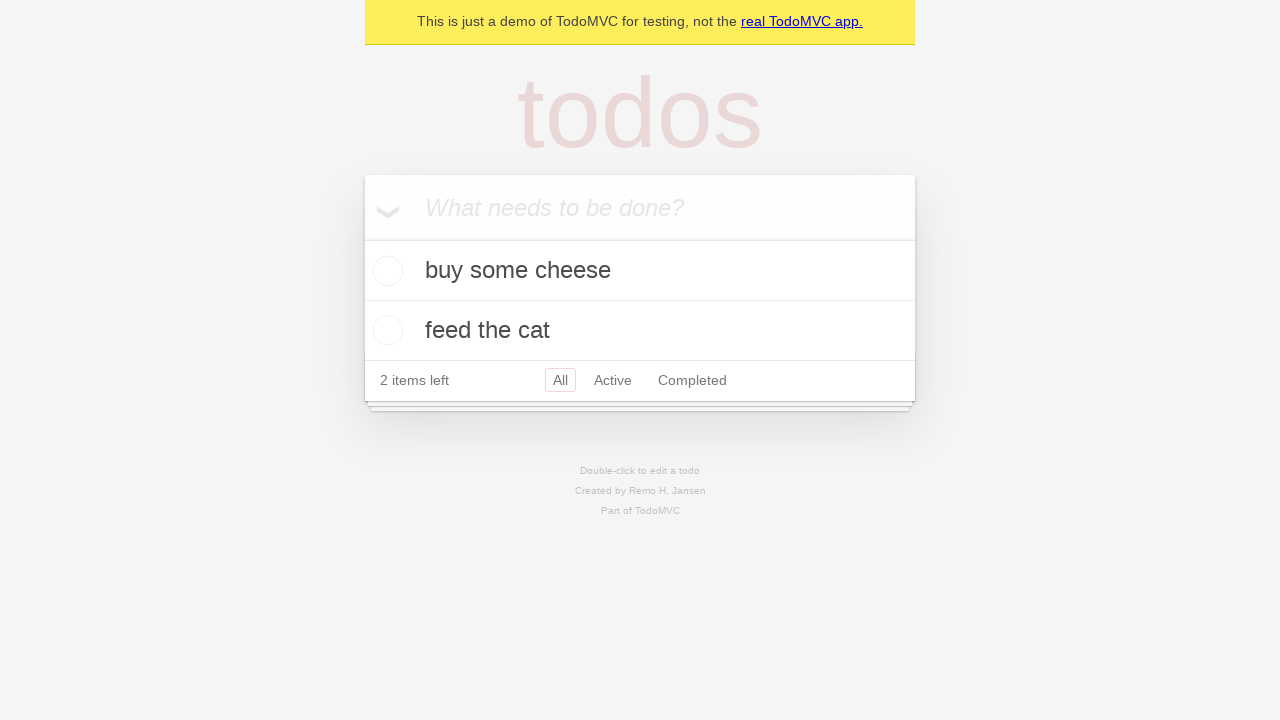

Filled new todo field with 'book a doctors appointment' on internal:attr=[placeholder="What needs to be done?"i]
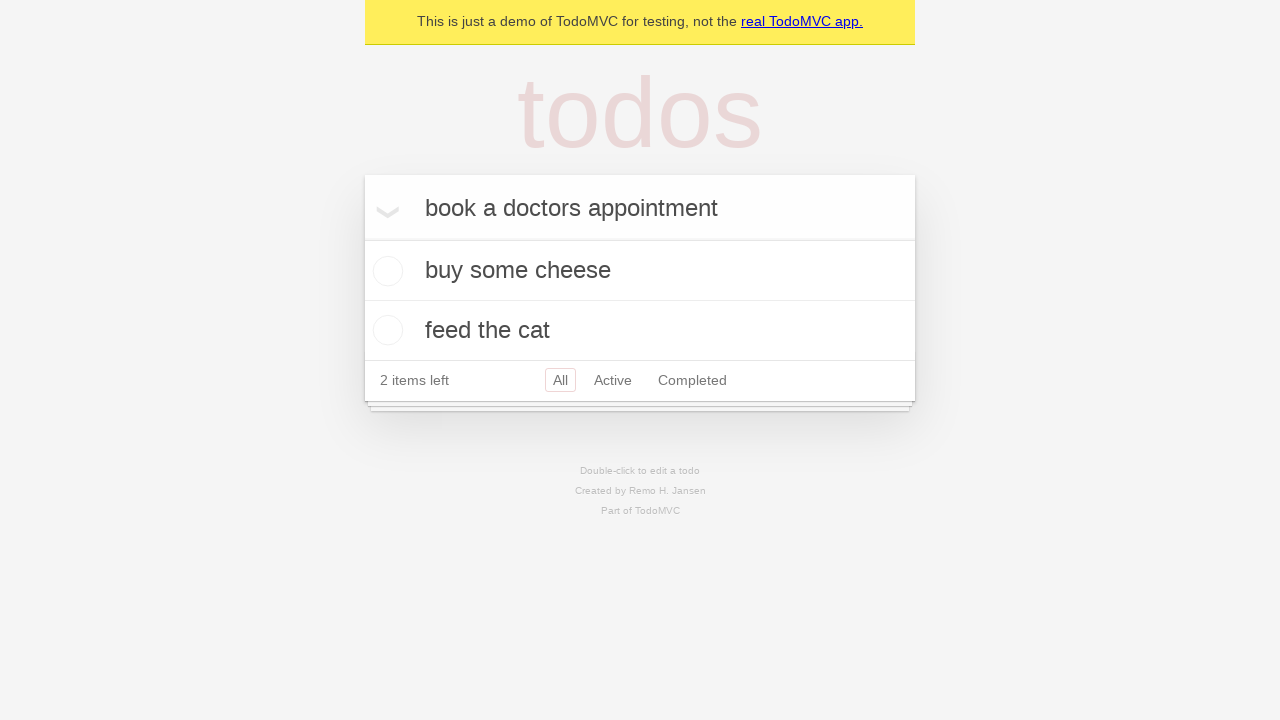

Pressed Enter to create todo 'book a doctors appointment' on internal:attr=[placeholder="What needs to be done?"i]
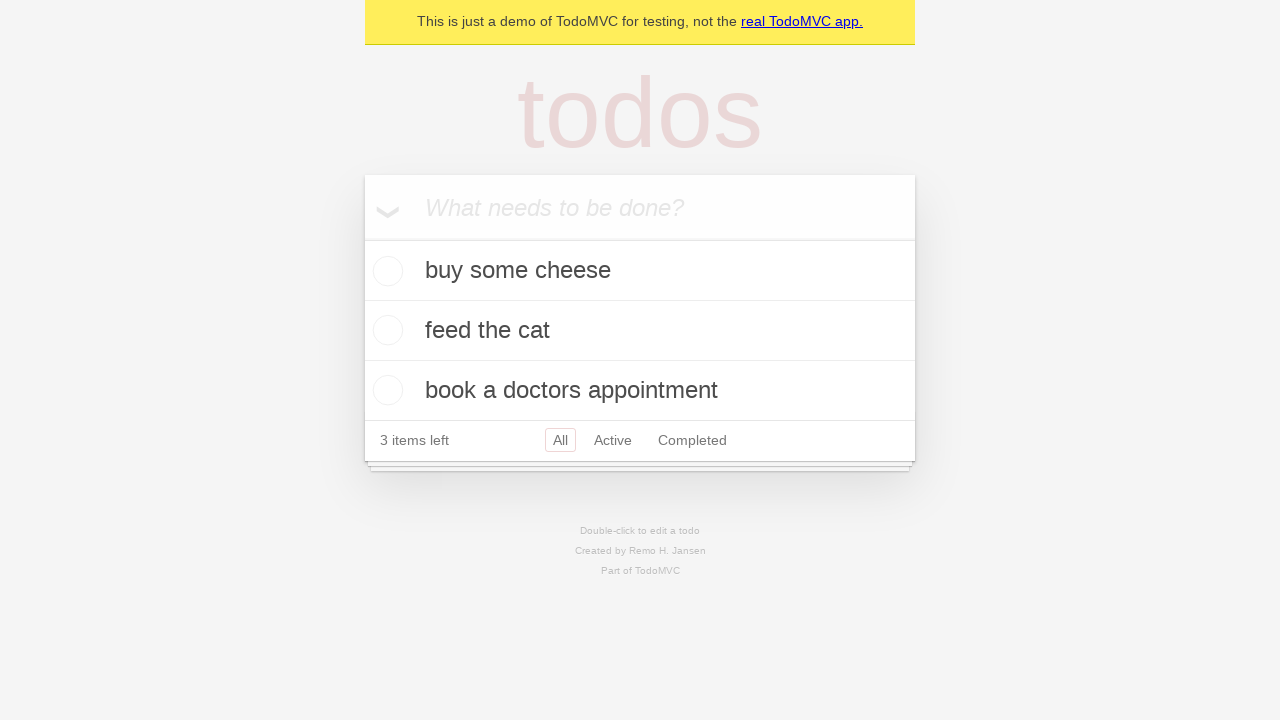

Waited for all 3 todos to be created
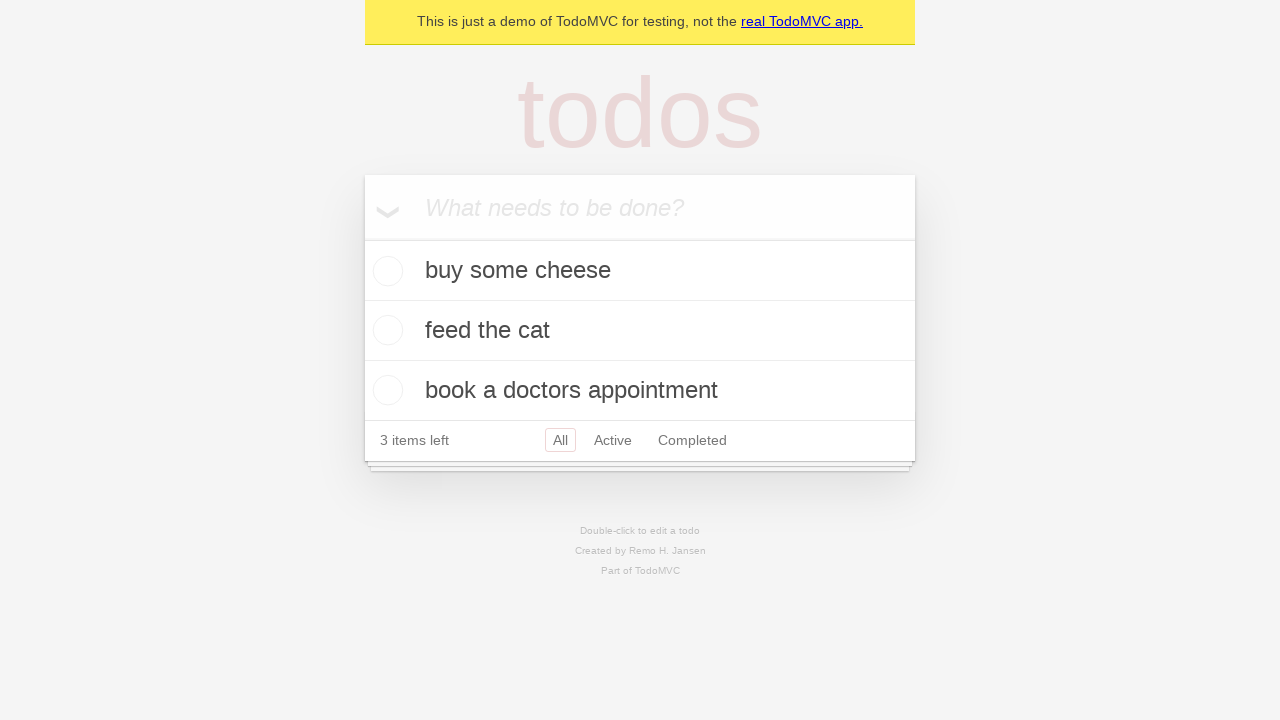

Double-clicked second todo item to edit at (640, 331) on internal:testid=[data-testid="todo-item"s] >> nth=1
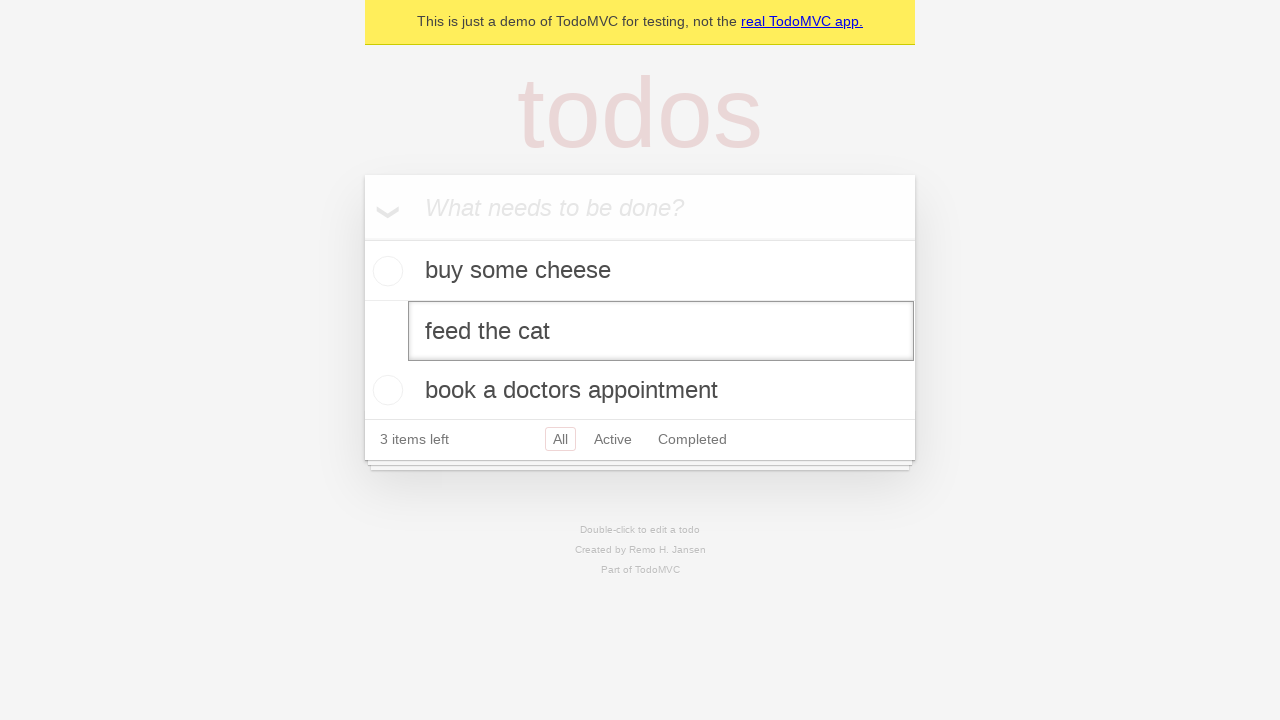

Typed new text 'buy some sausages' in edit field on internal:testid=[data-testid="todo-item"s] >> nth=1 >> internal:role=textbox[nam
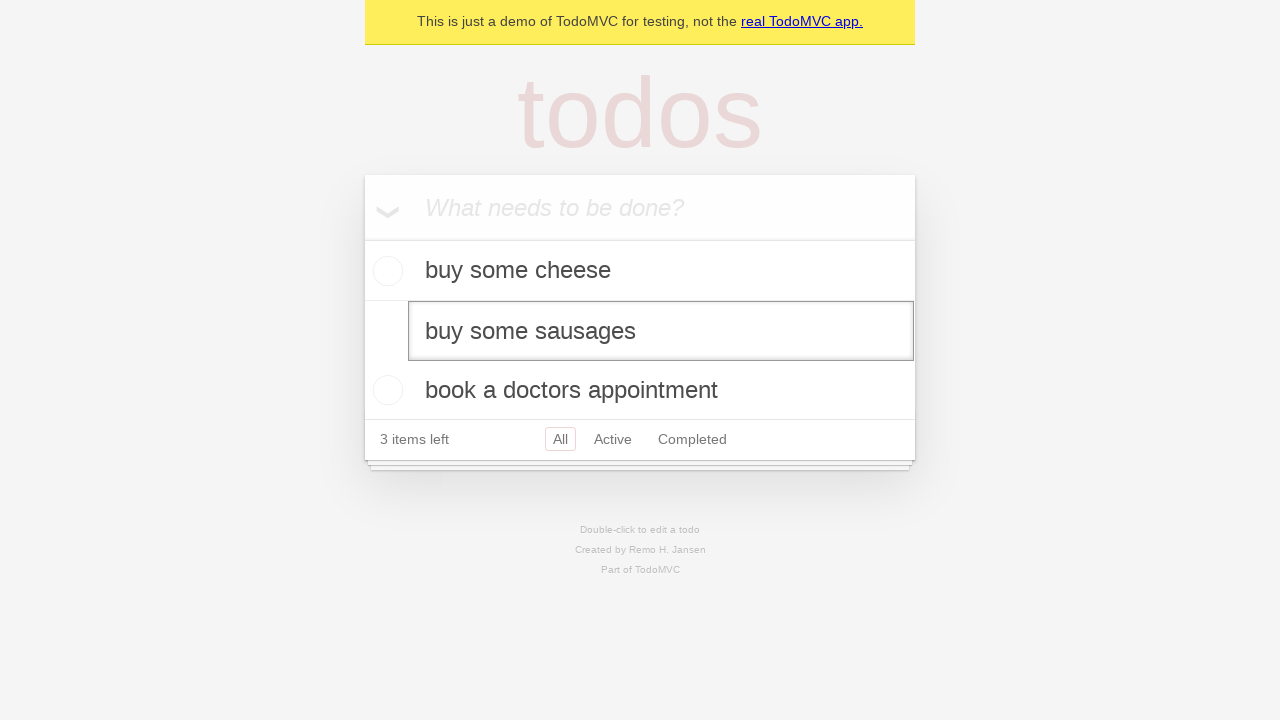

Pressed Escape key to cancel edit on internal:testid=[data-testid="todo-item"s] >> nth=1 >> internal:role=textbox[nam
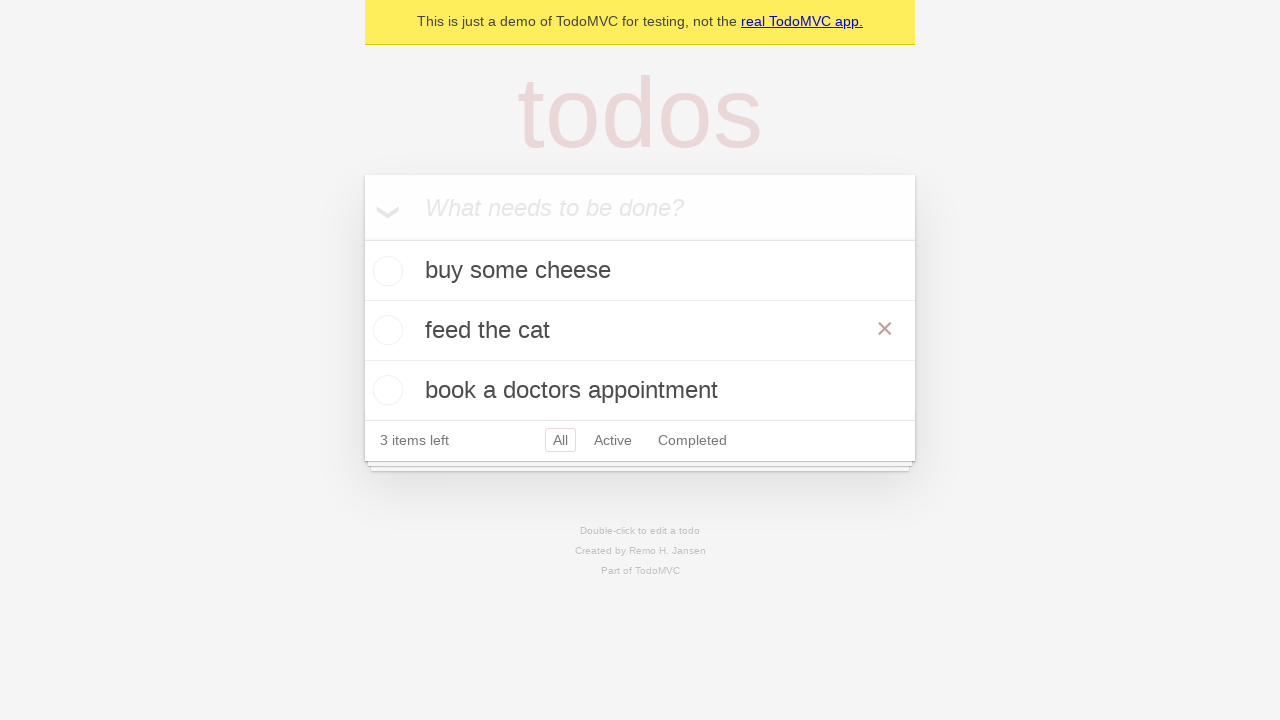

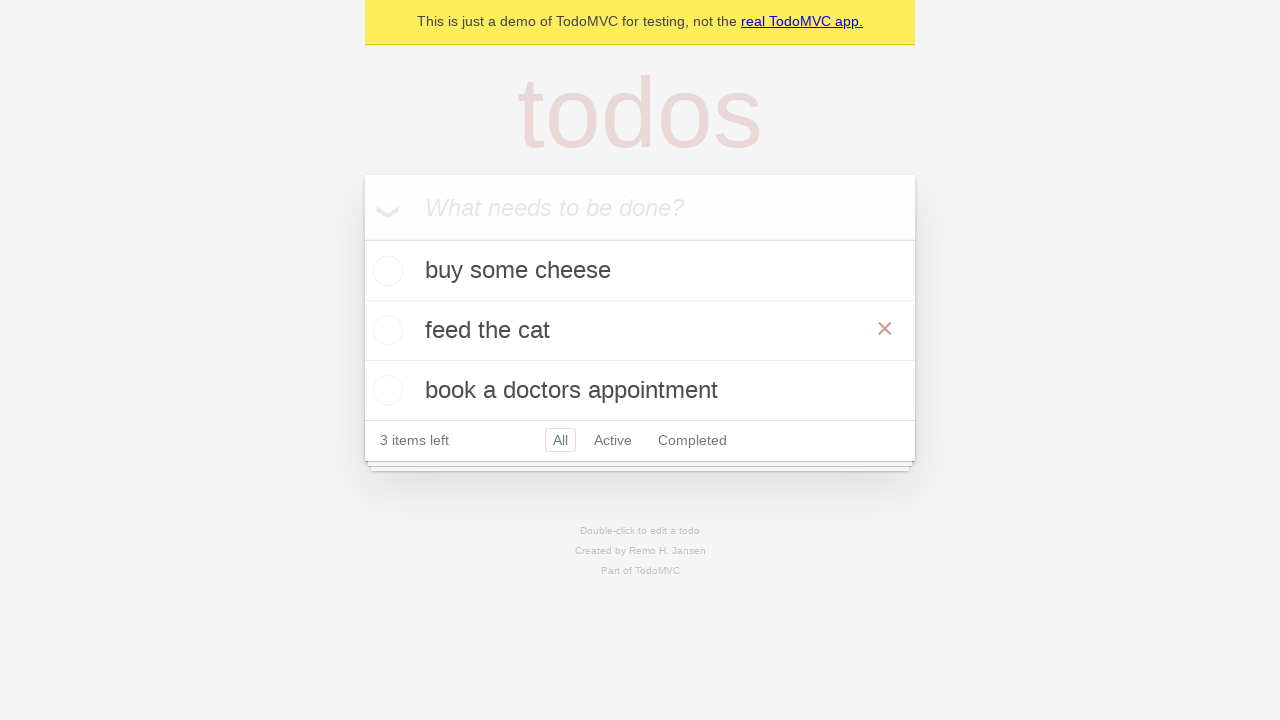